Tests injecting jQuery Growl library into a page and displaying various notification messages (standard, error, notice, and warning) using JavaScript execution

Starting URL: http://the-internet.herokuapp.com/

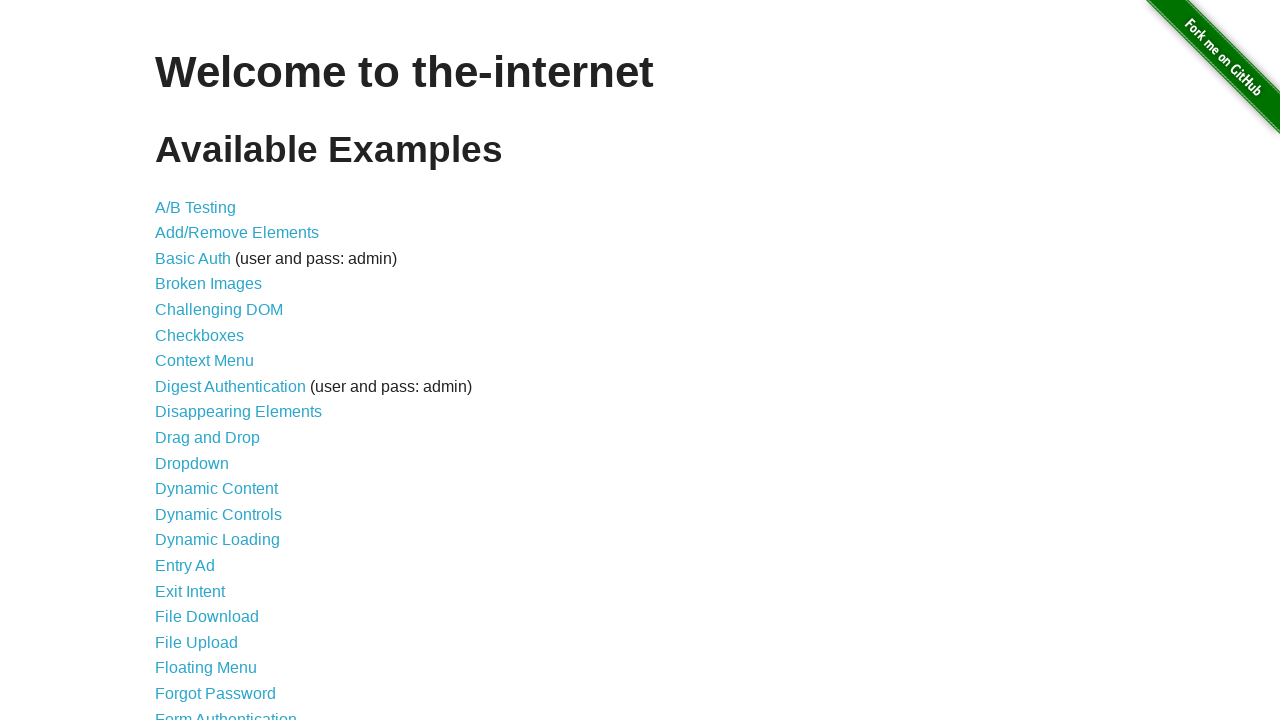

Navigated to the-internet.herokuapp.com homepage
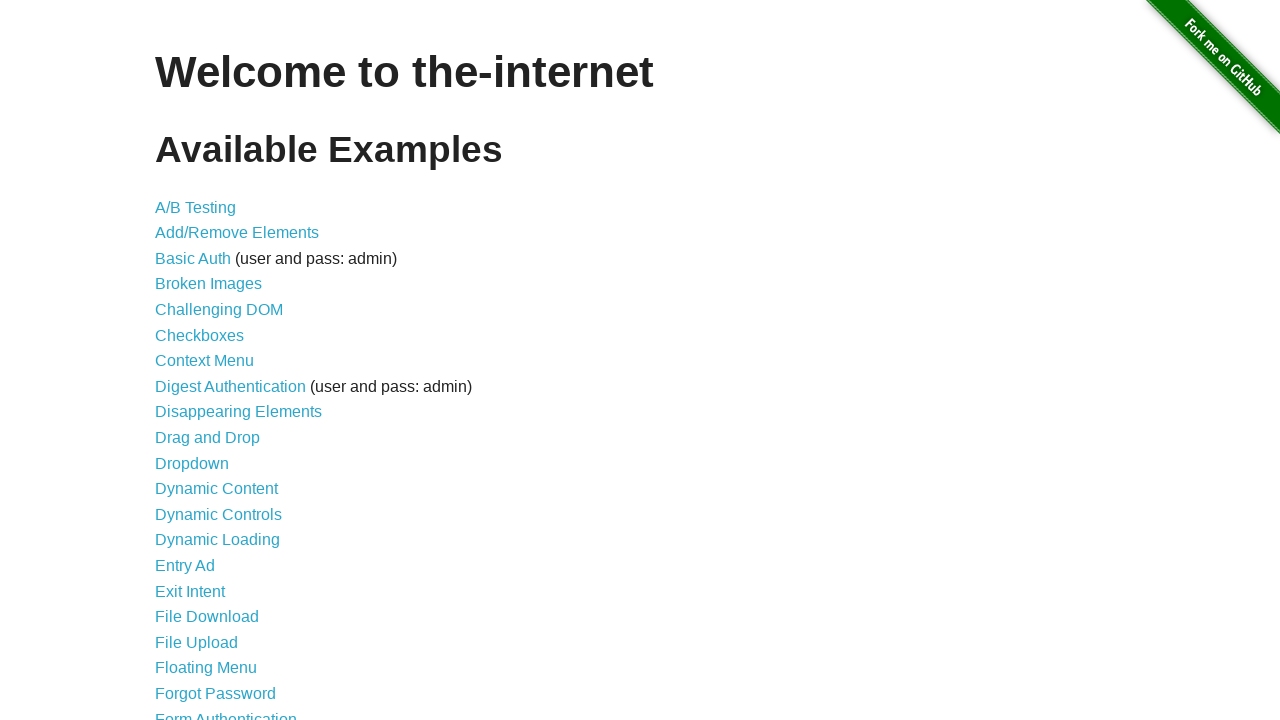

Injected jQuery library into page
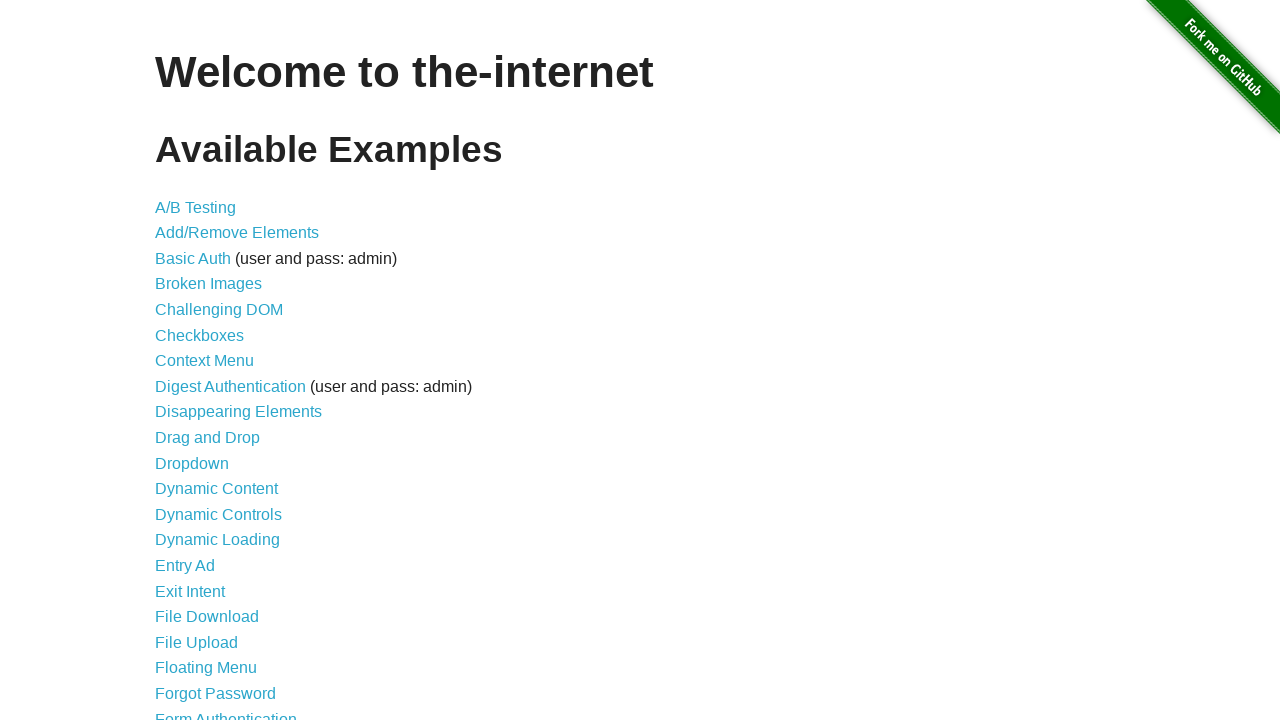

jQuery library loaded successfully
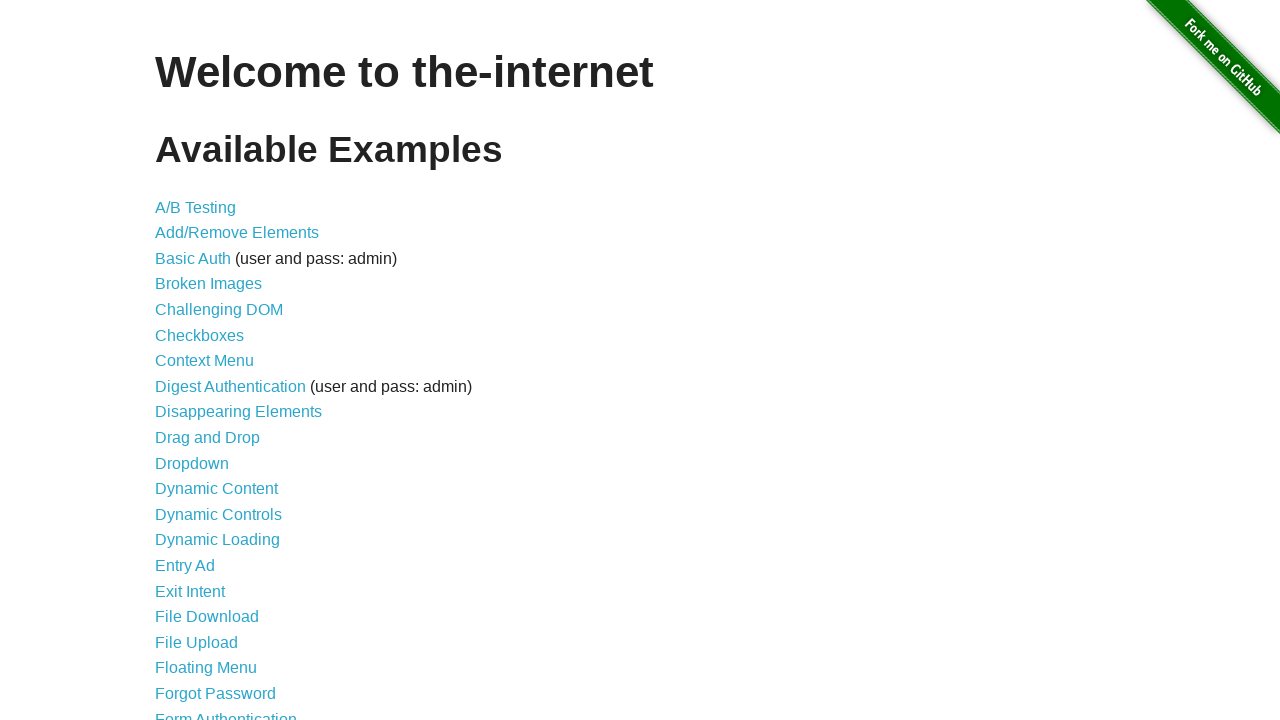

Loaded jQuery Growl JavaScript library
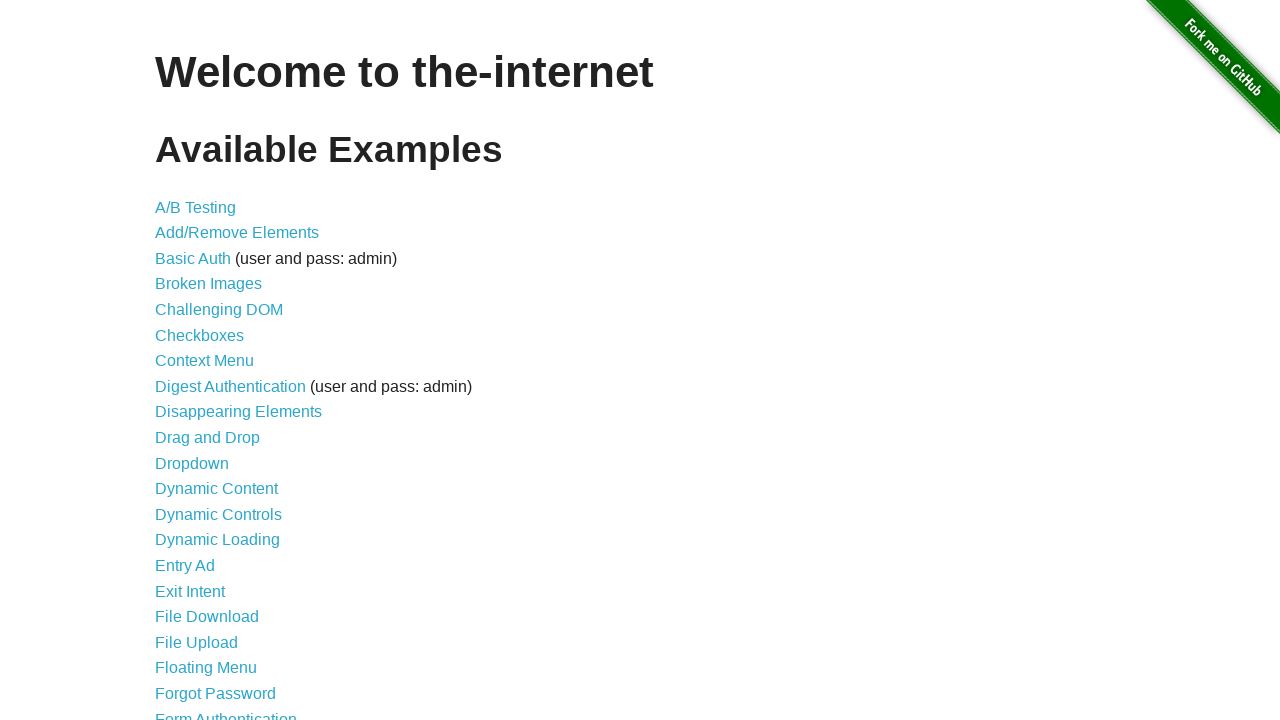

Injected jQuery Growl CSS stylesheet
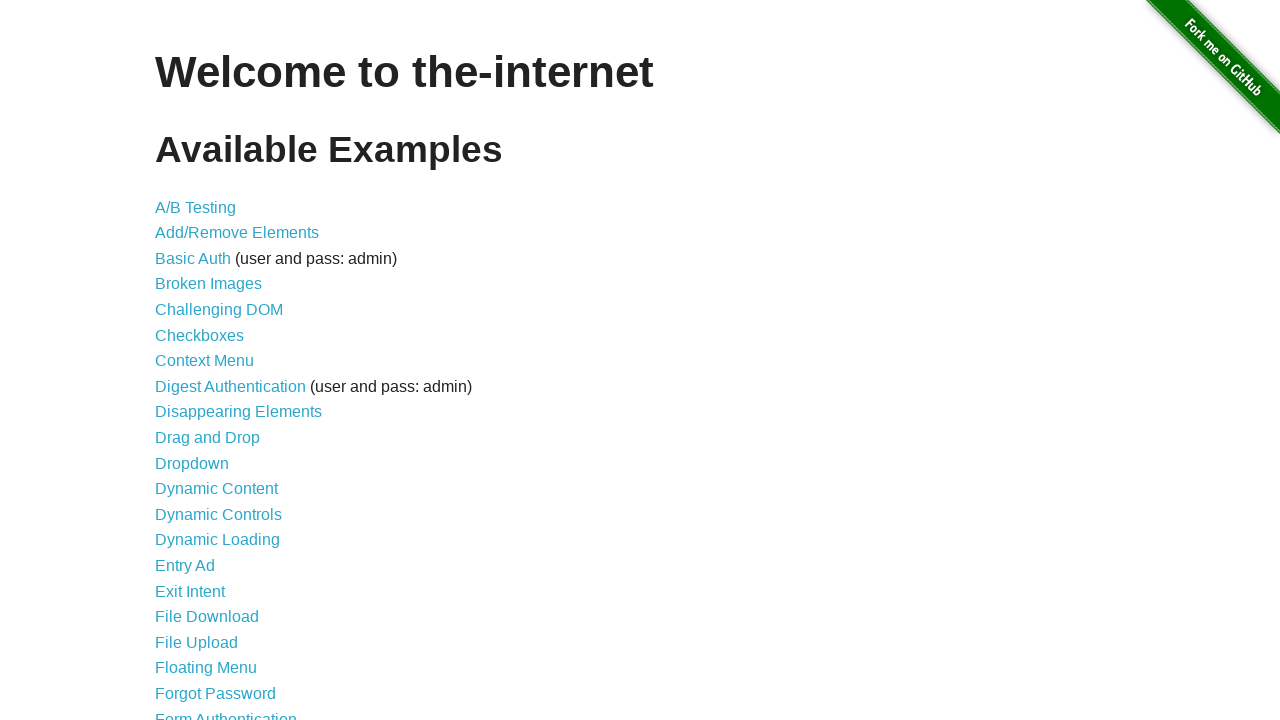

jQuery Growl library ready and available
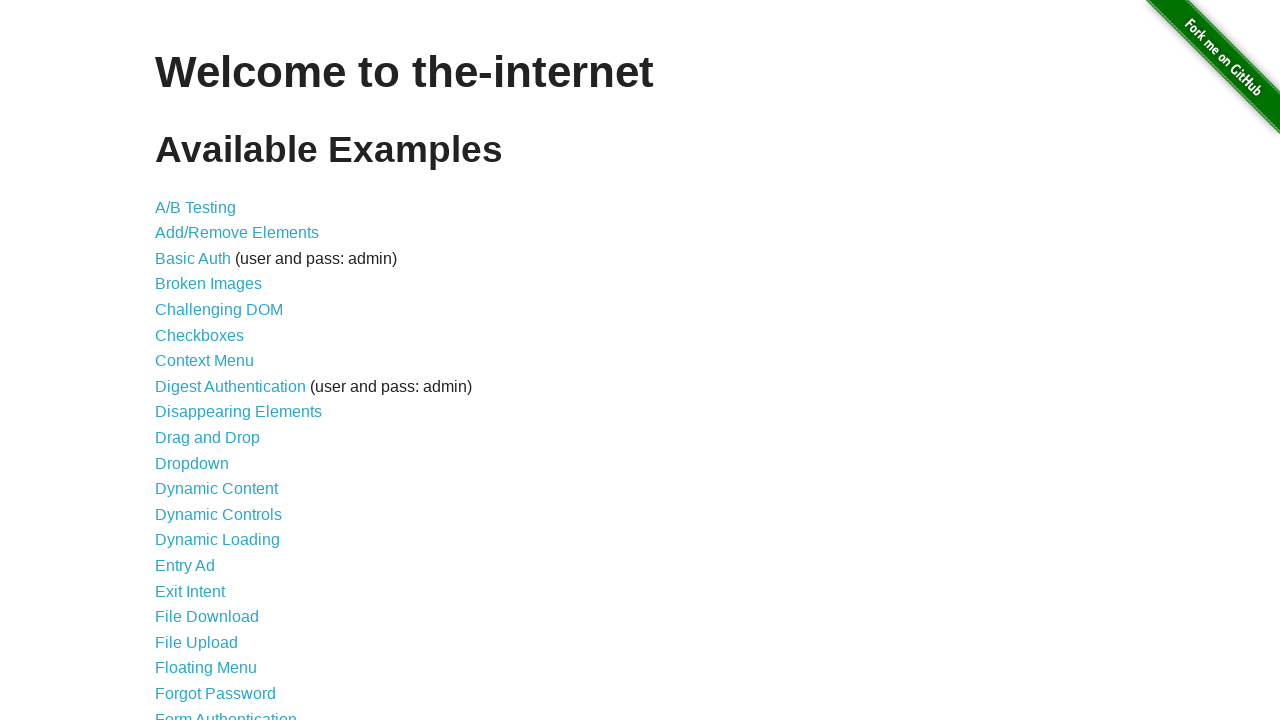

Displayed standard growl notification with title 'GET' and message '/'
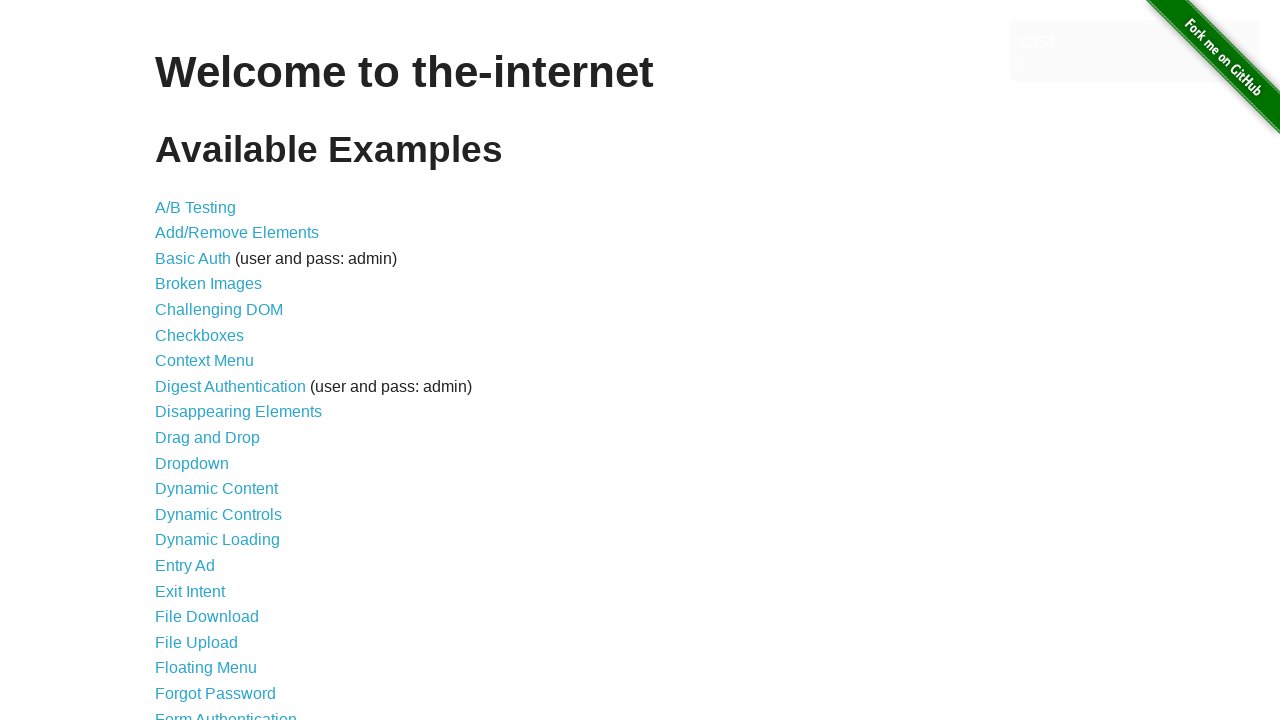

Displayed error growl notification
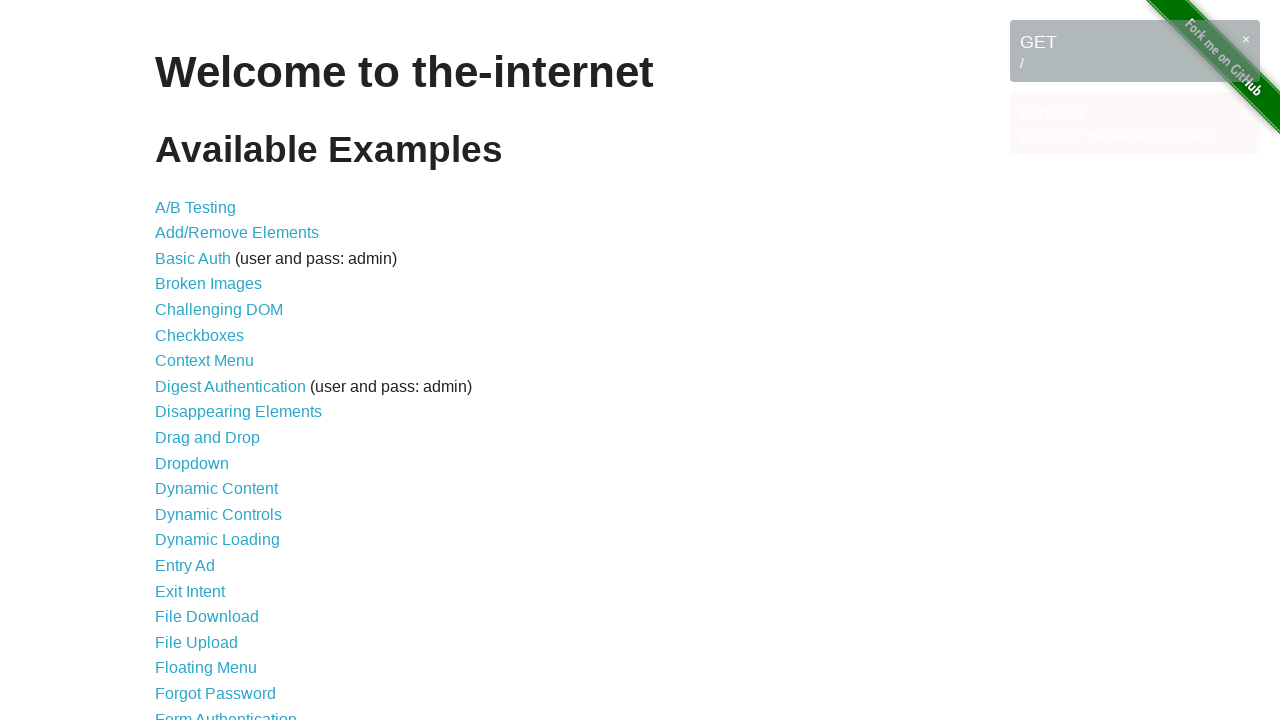

Displayed notice growl notification
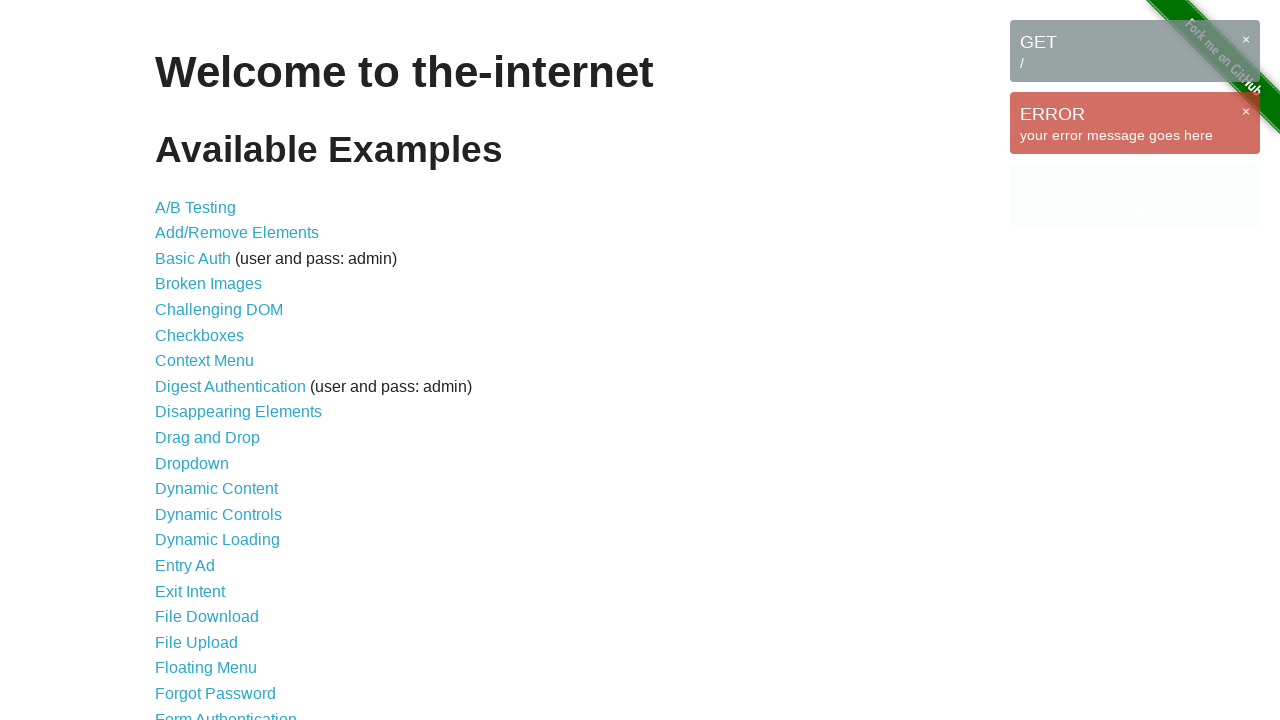

Displayed warning growl notification
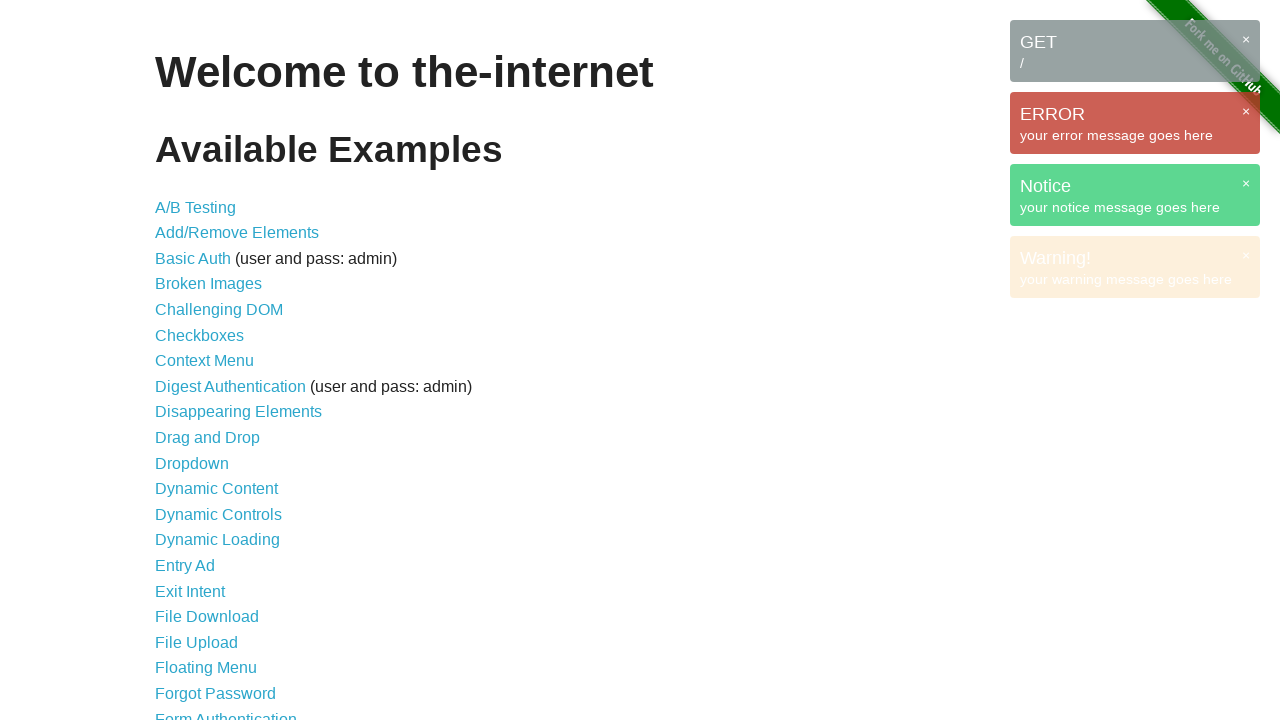

Waited 2 seconds to observe all growl notifications
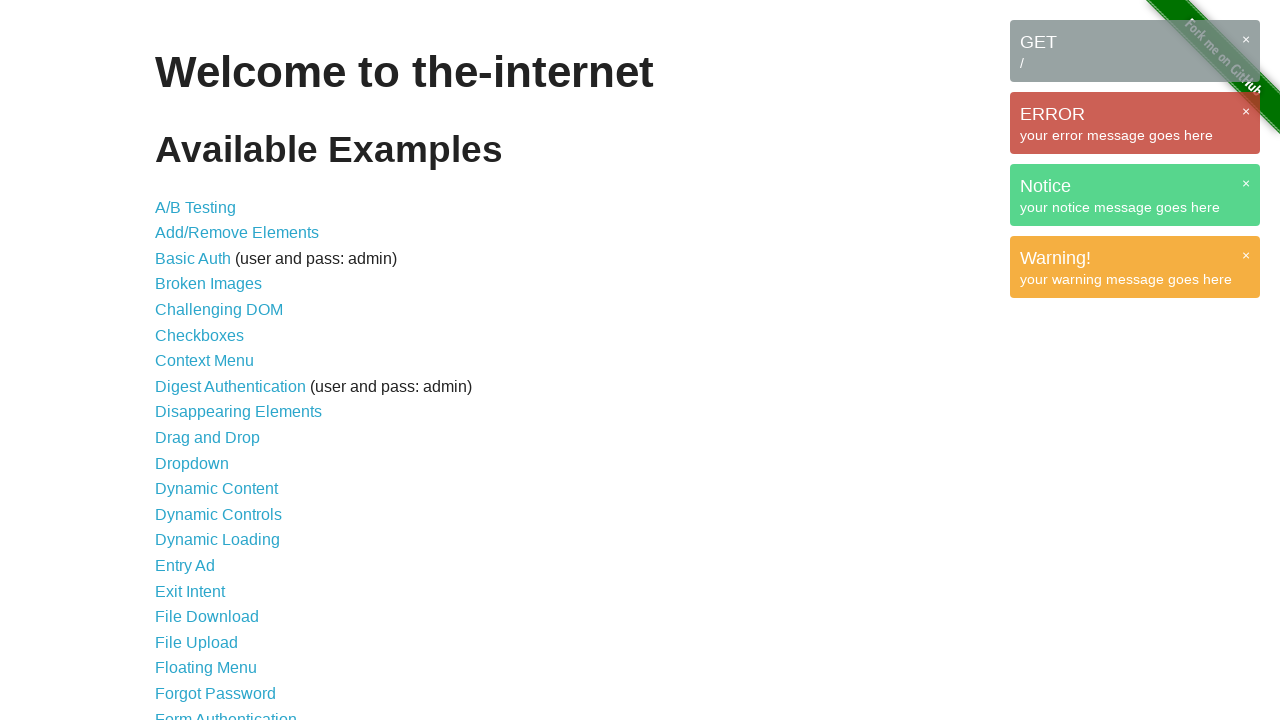

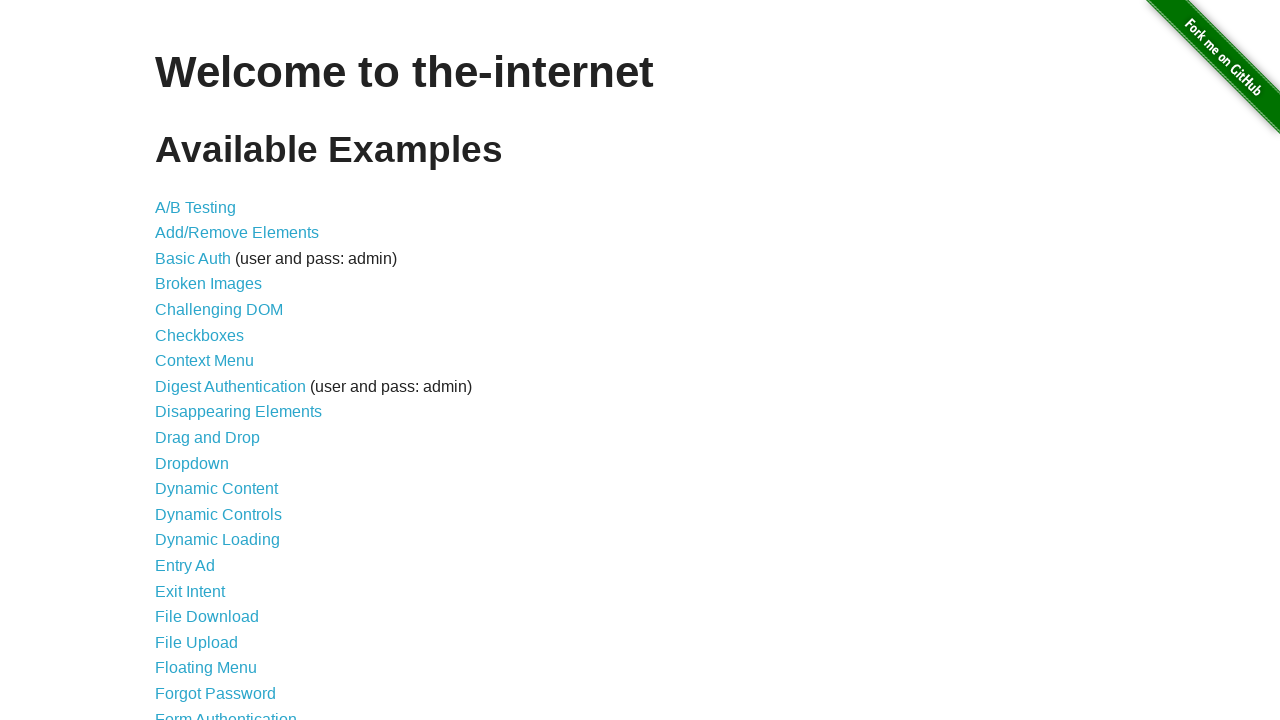